Tests drag and drop functionality by dragging an element and dropping it onto a target drop zone

Starting URL: https://demoqa.com/droppable

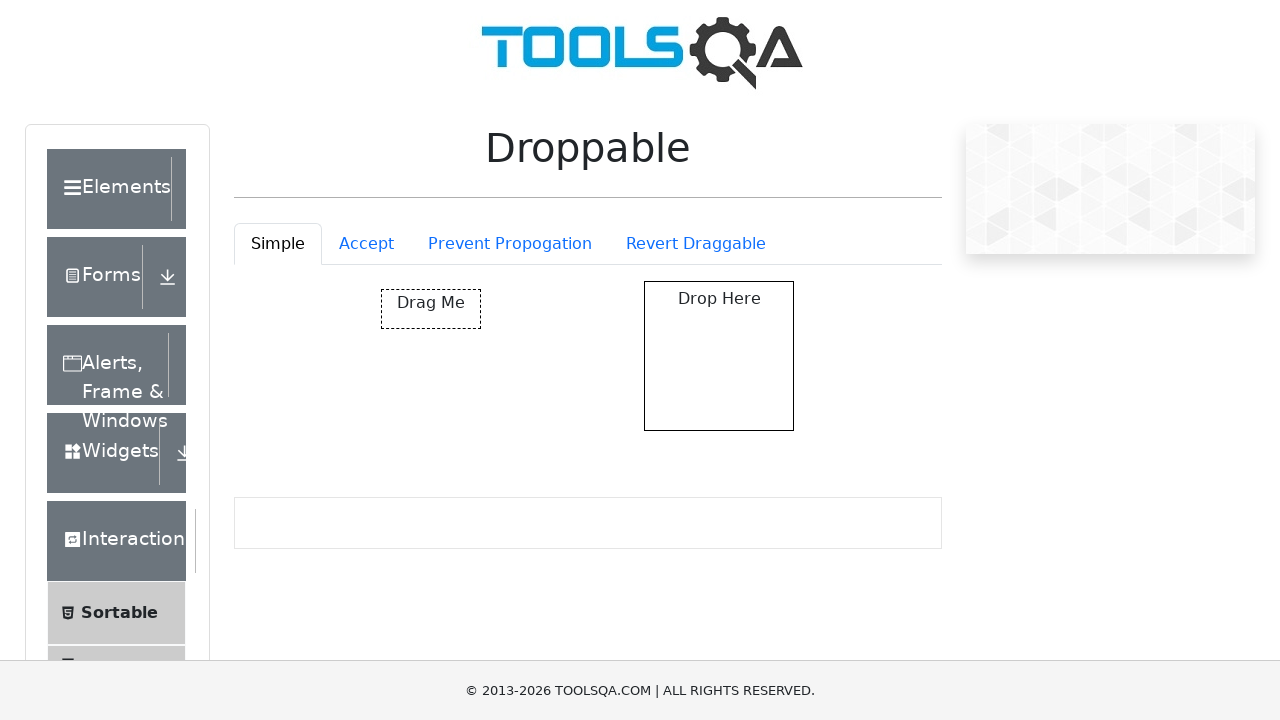

Navigated to drag and drop demo page
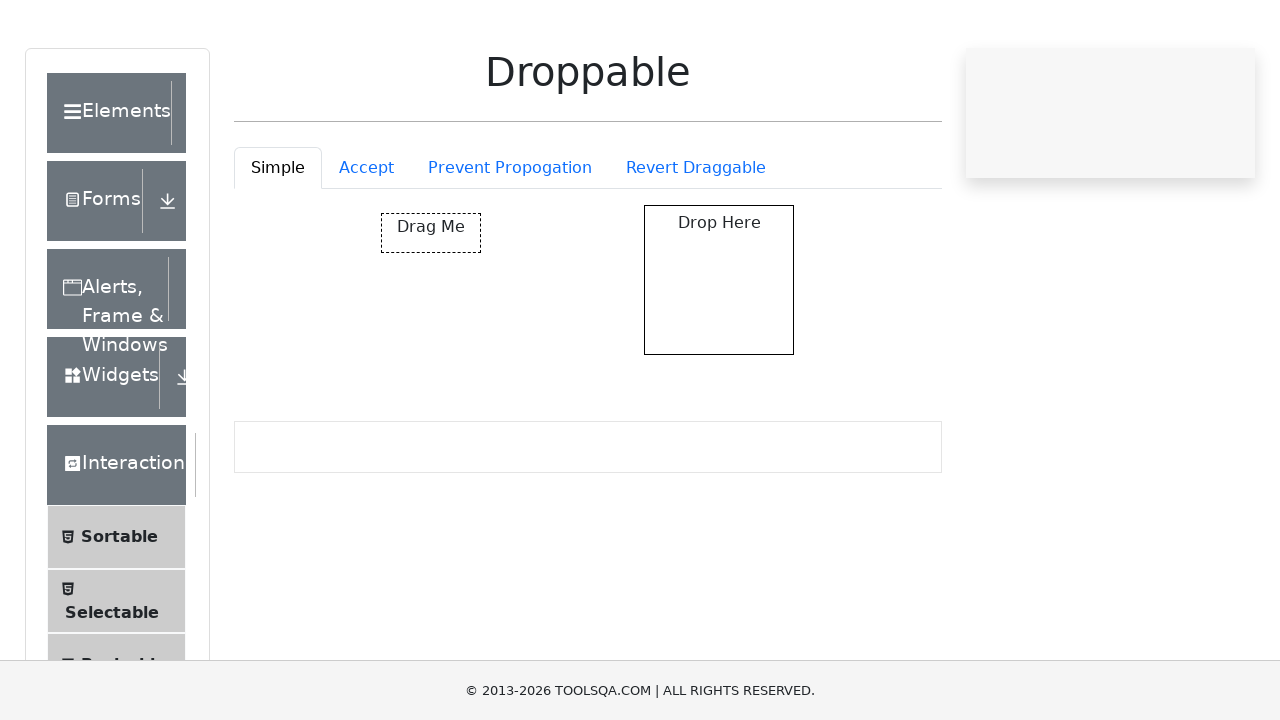

Dragged element from #draggable and dropped it onto #droppable target zone at (719, 356)
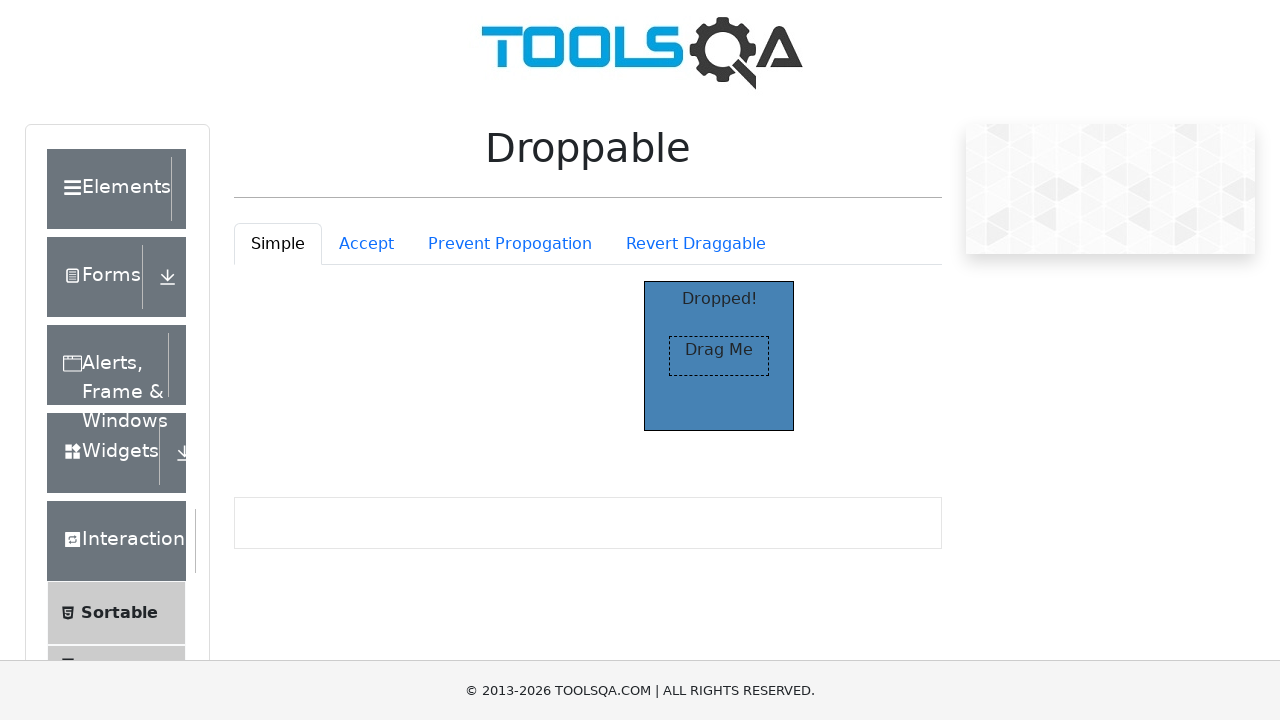

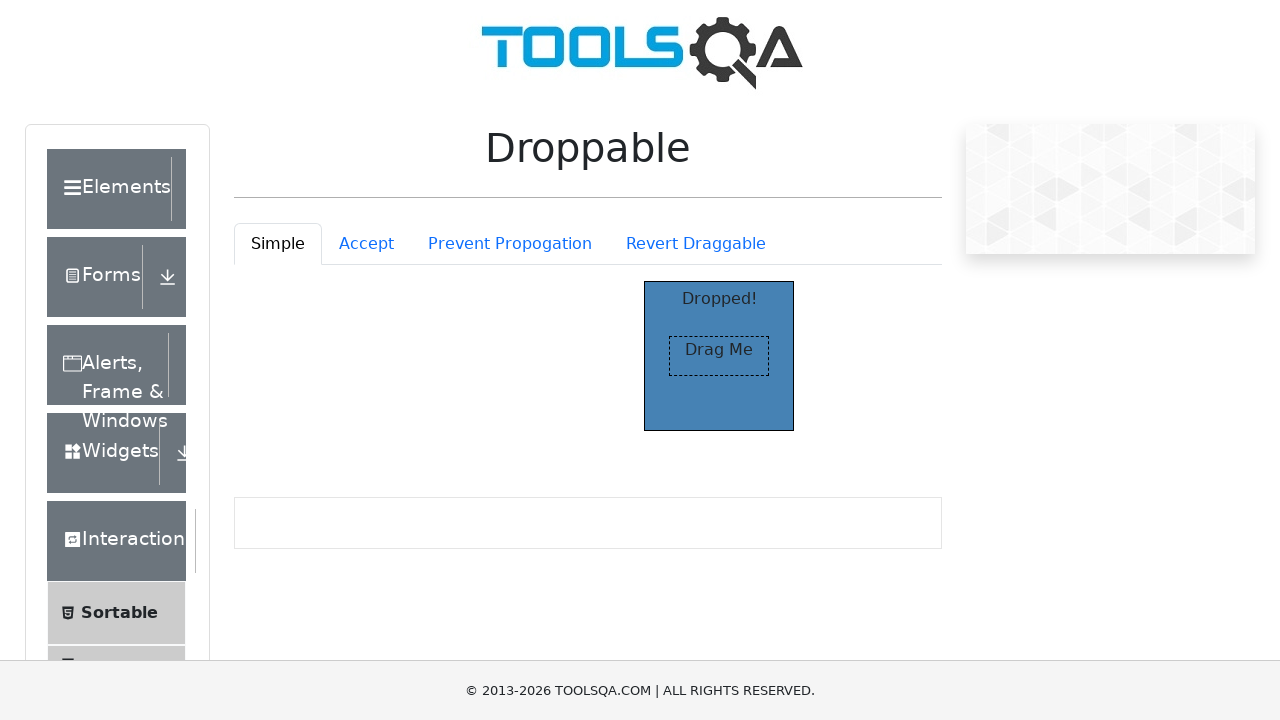